Tests adding elements by clicking the "Add Element" button multiple times and verifying the correct number of Delete buttons appear

Starting URL: http://the-internet.herokuapp.com/add_remove_elements/

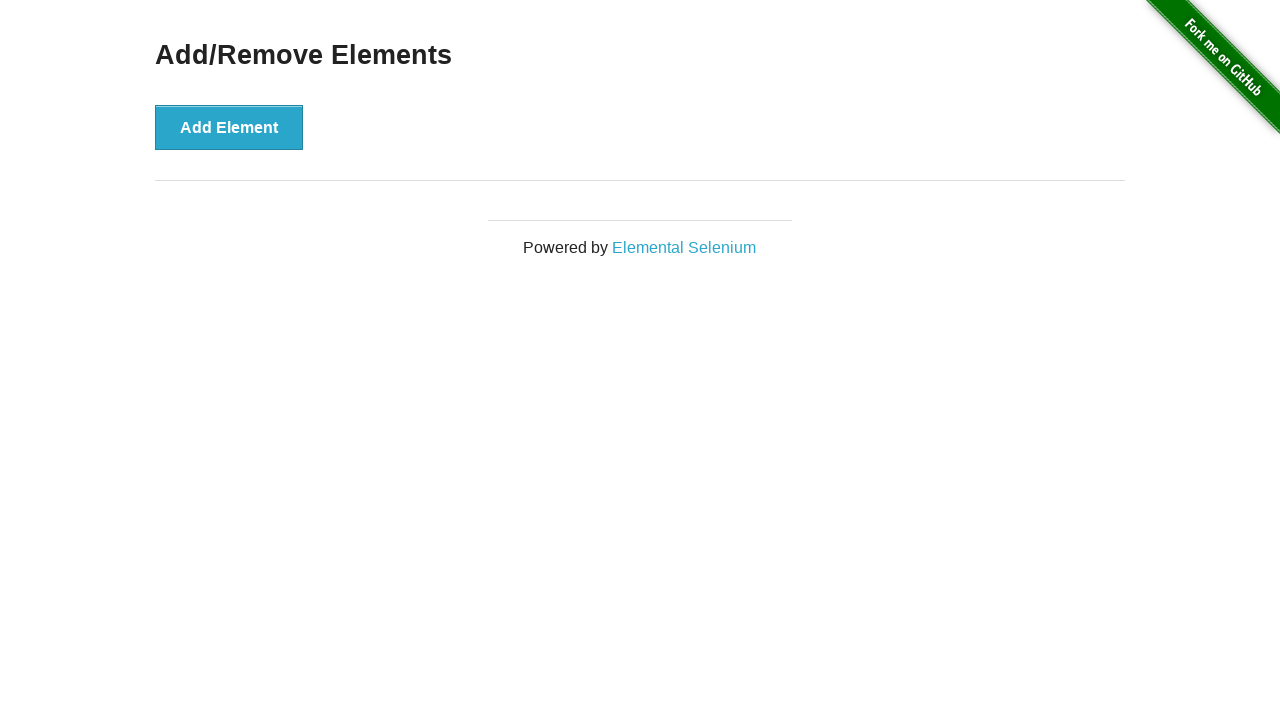

Clicked 'Add Element' button (iteration 1/7) at (229, 127) on xpath=//button[contains(text(), 'Add Element')]
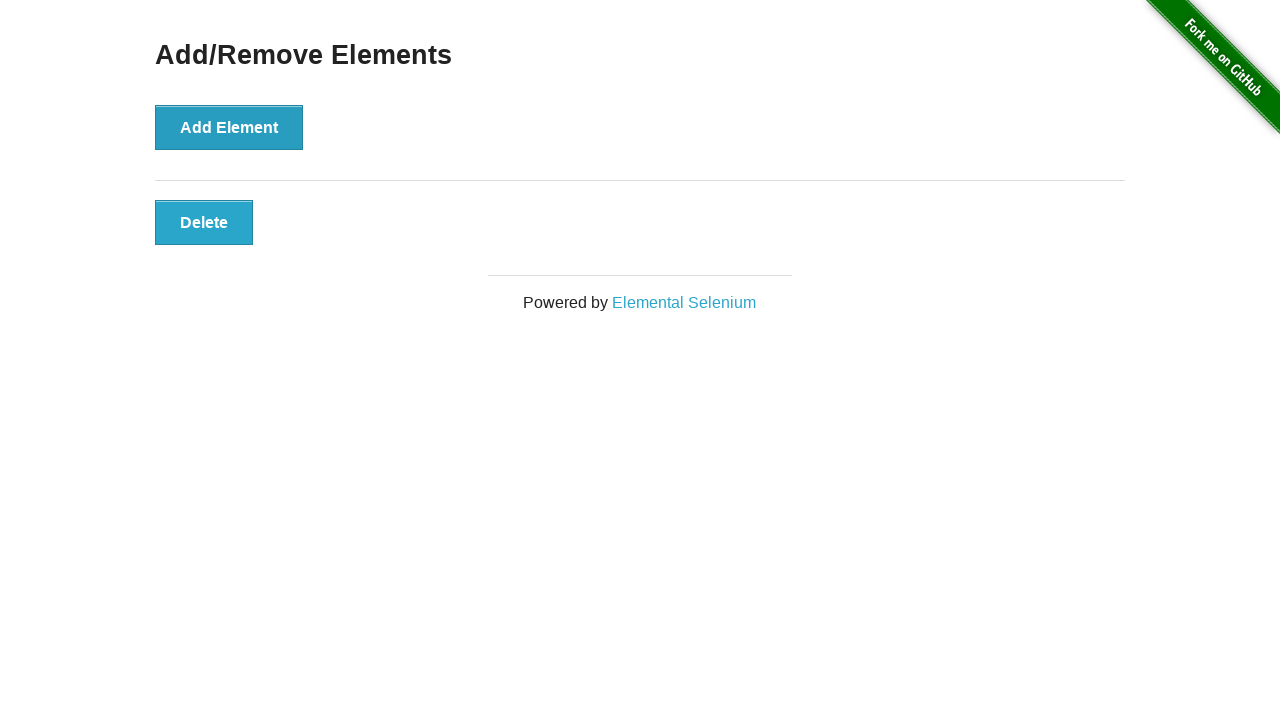

Clicked 'Add Element' button (iteration 2/7) at (229, 127) on xpath=//button[contains(text(), 'Add Element')]
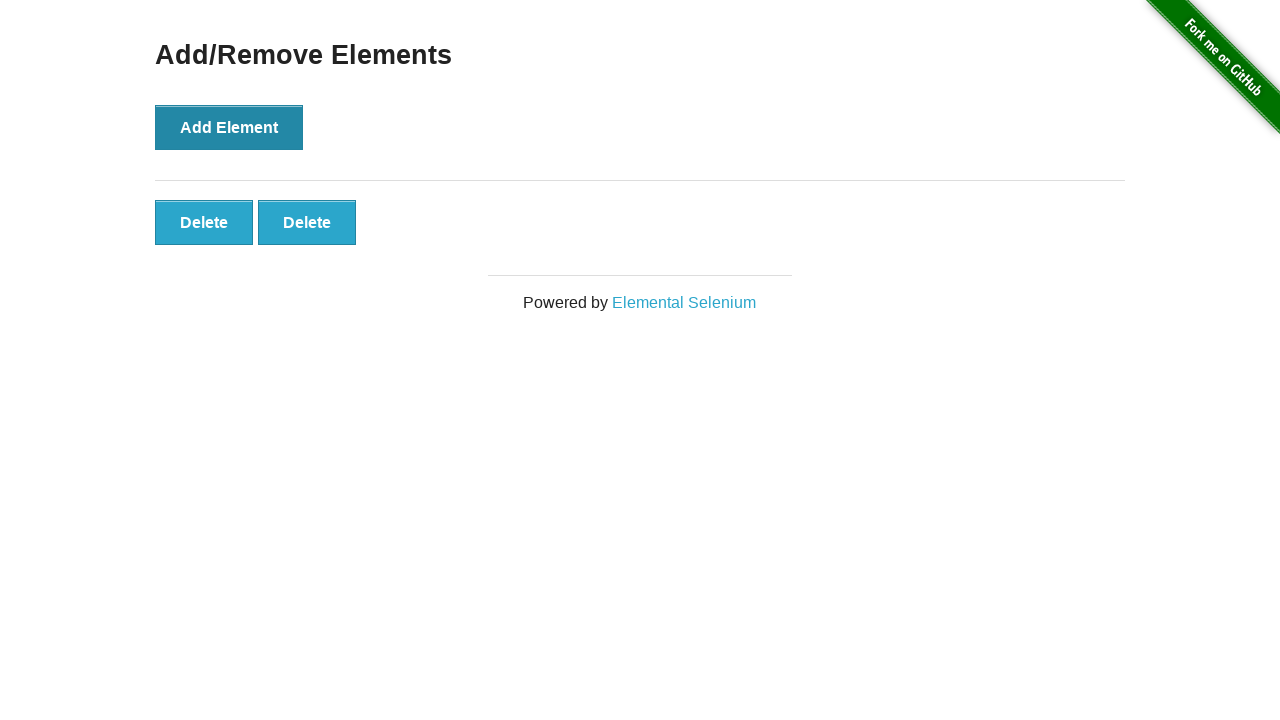

Clicked 'Add Element' button (iteration 3/7) at (229, 127) on xpath=//button[contains(text(), 'Add Element')]
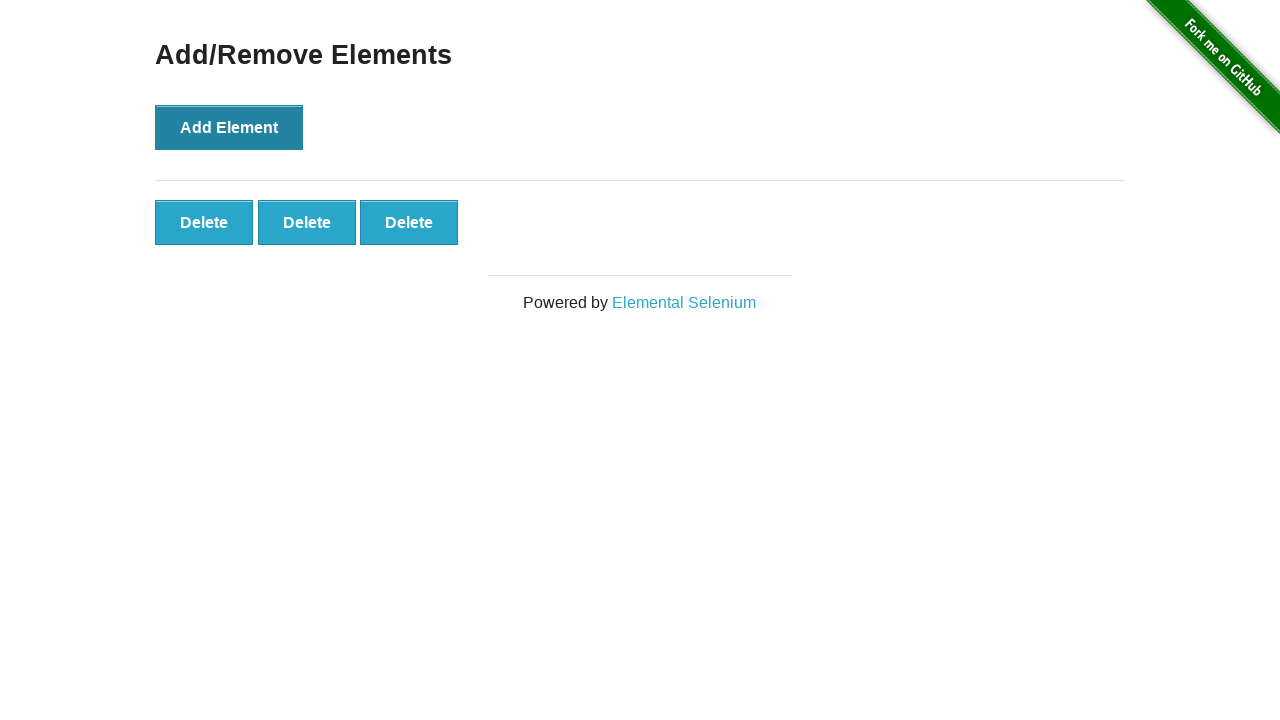

Clicked 'Add Element' button (iteration 4/7) at (229, 127) on xpath=//button[contains(text(), 'Add Element')]
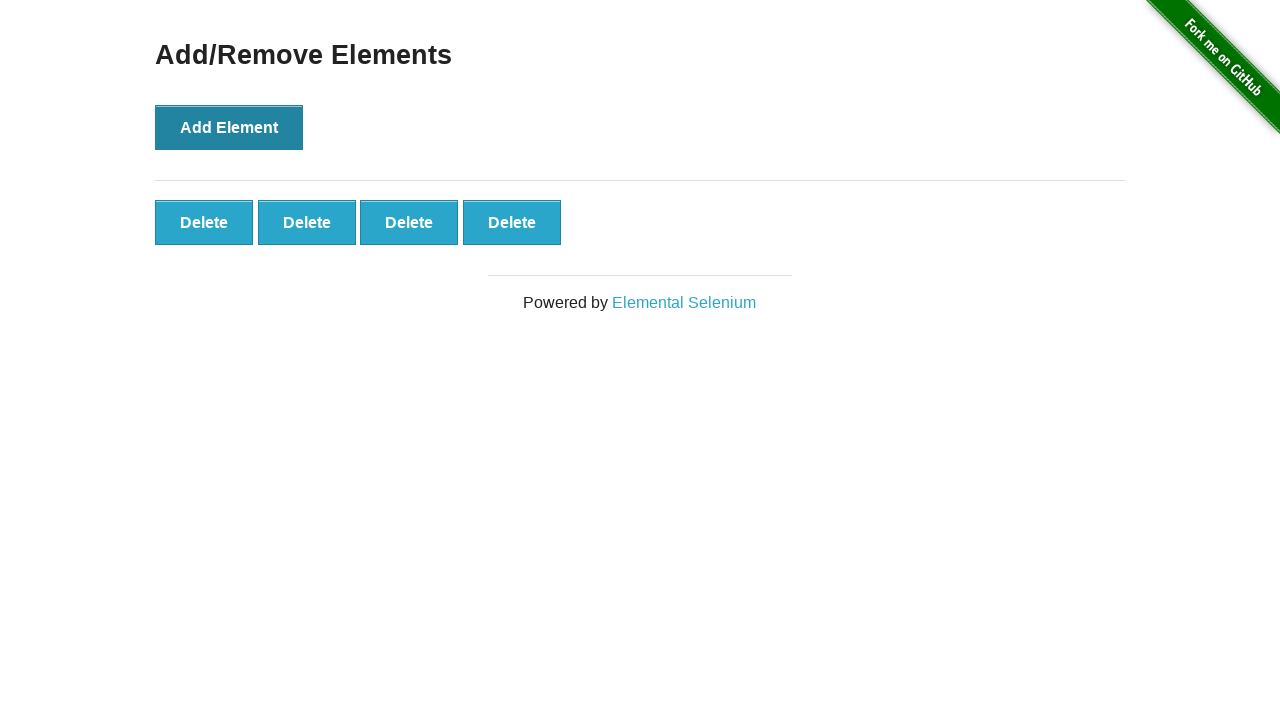

Clicked 'Add Element' button (iteration 5/7) at (229, 127) on xpath=//button[contains(text(), 'Add Element')]
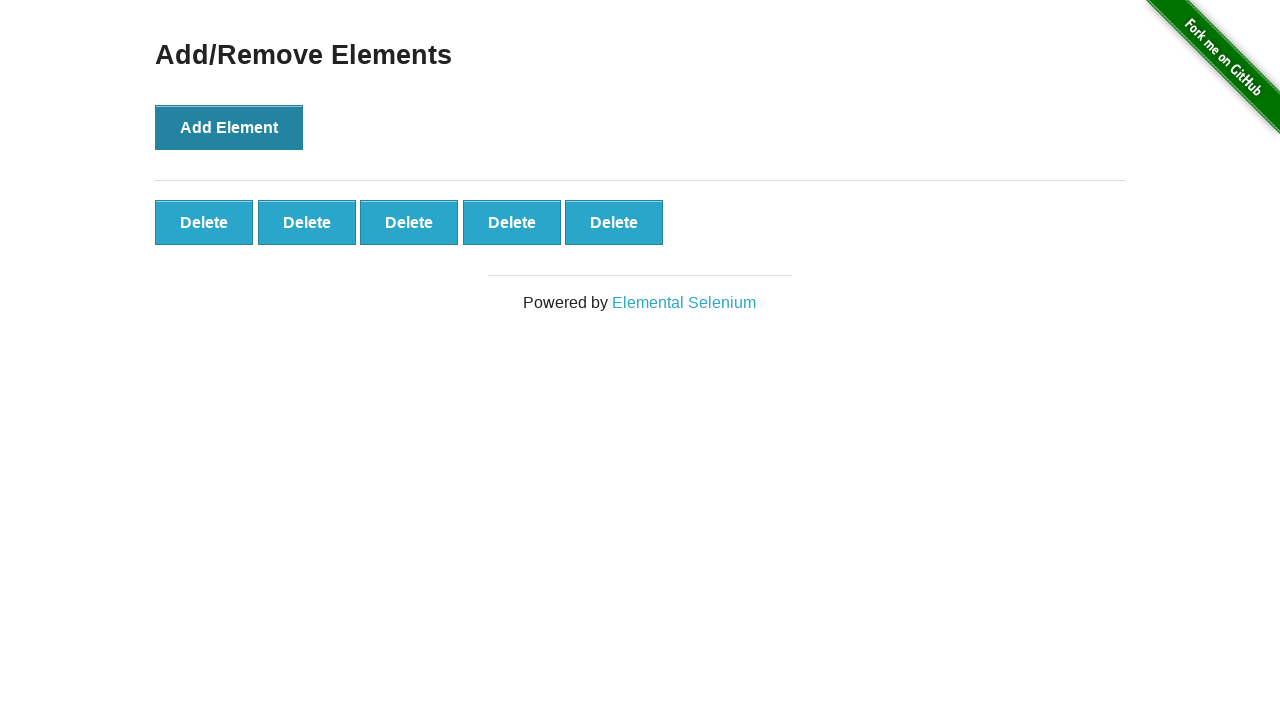

Clicked 'Add Element' button (iteration 6/7) at (229, 127) on xpath=//button[contains(text(), 'Add Element')]
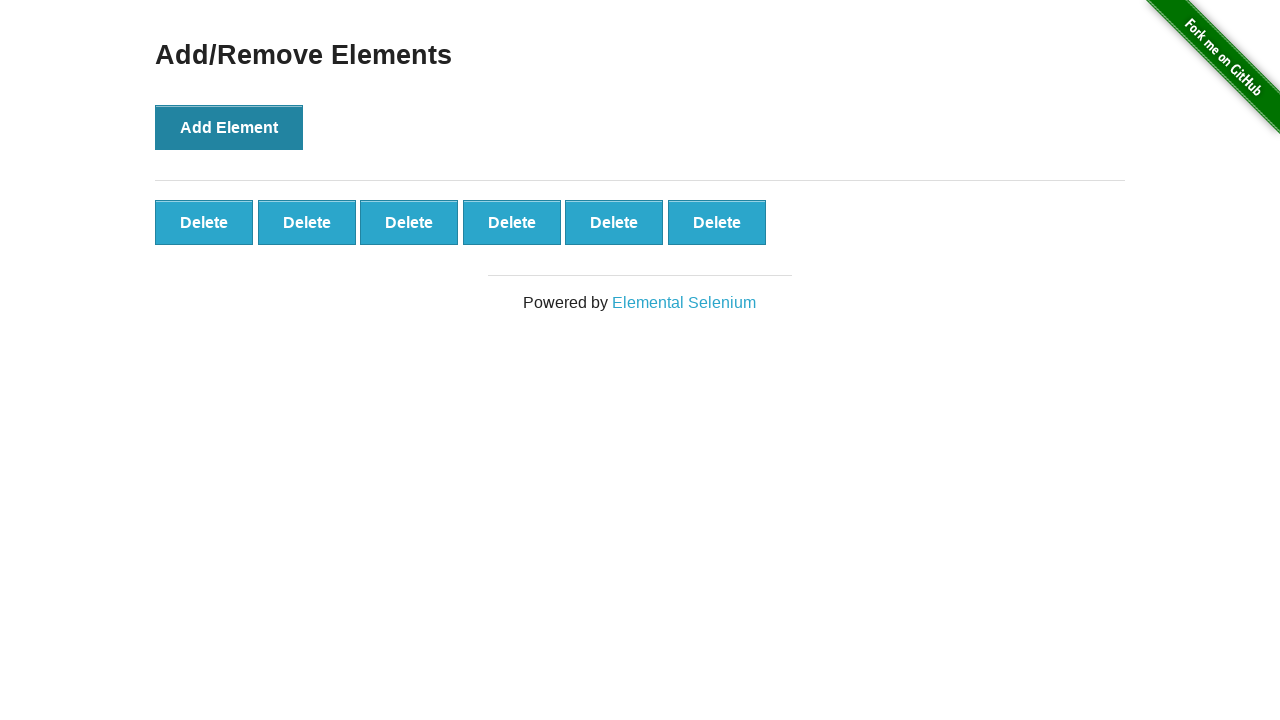

Clicked 'Add Element' button (iteration 7/7) at (229, 127) on xpath=//button[contains(text(), 'Add Element')]
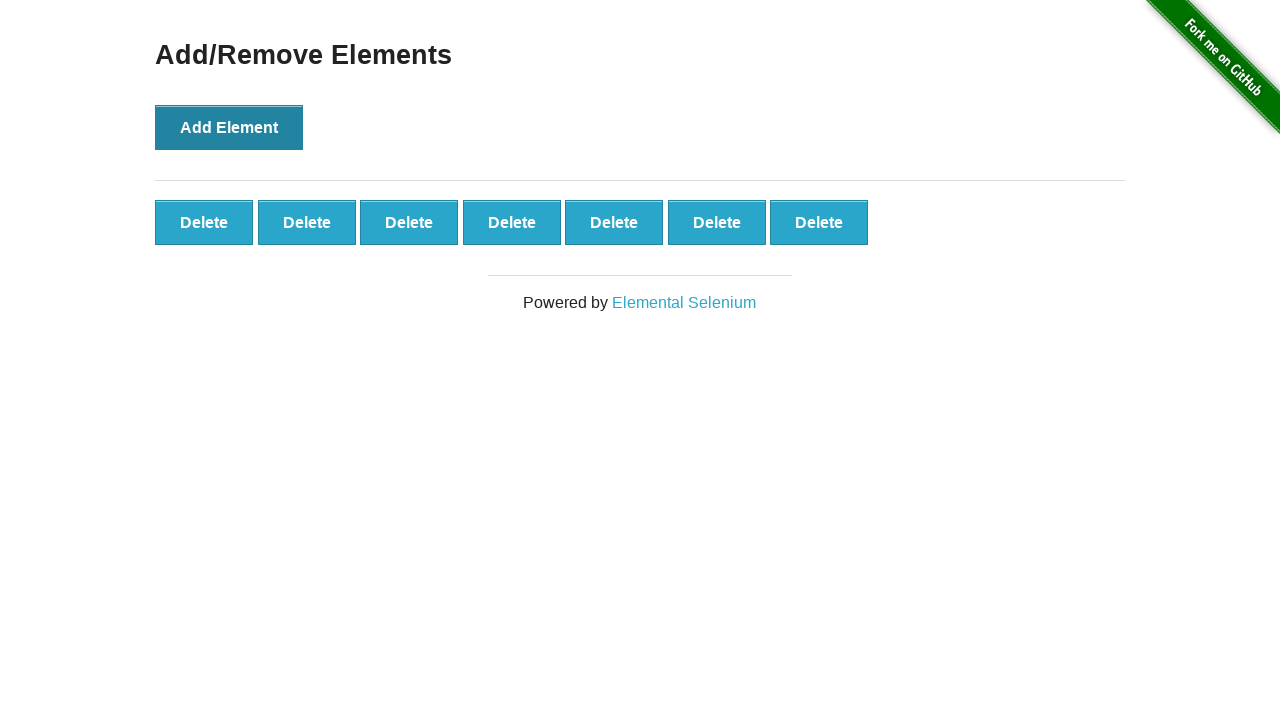

Located all Delete buttons
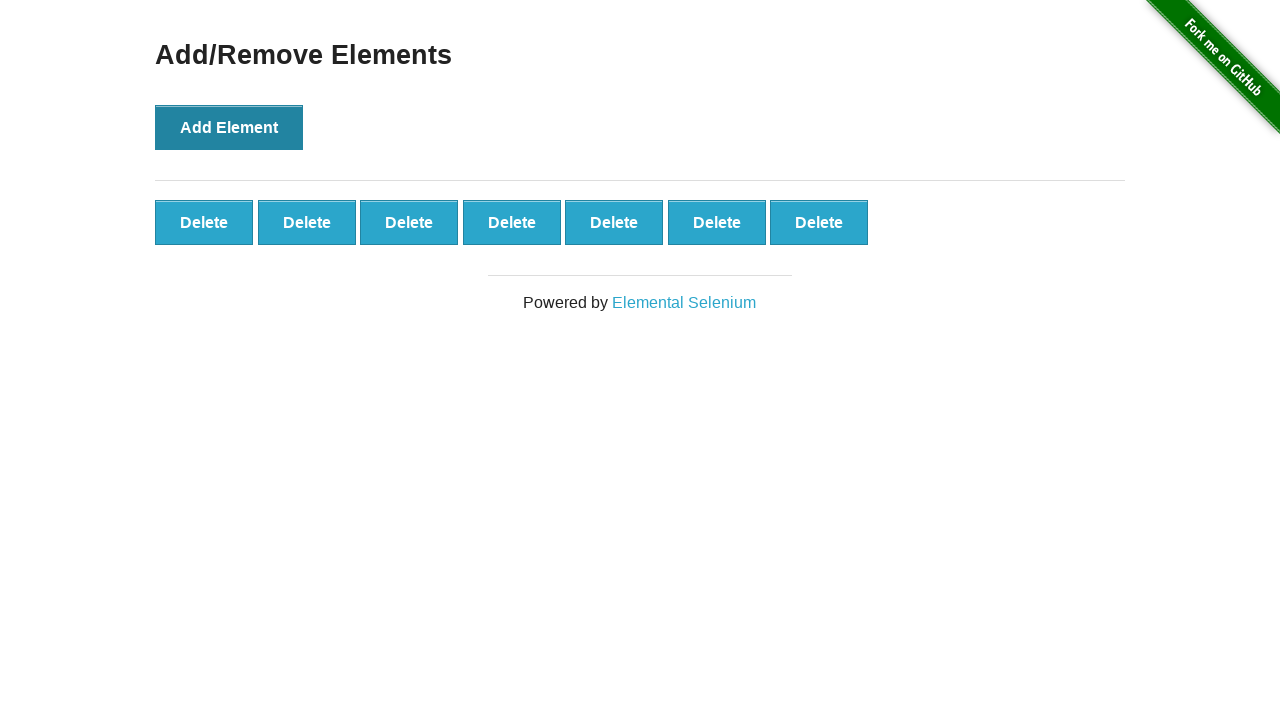

Verified that exactly 7 Delete buttons are present
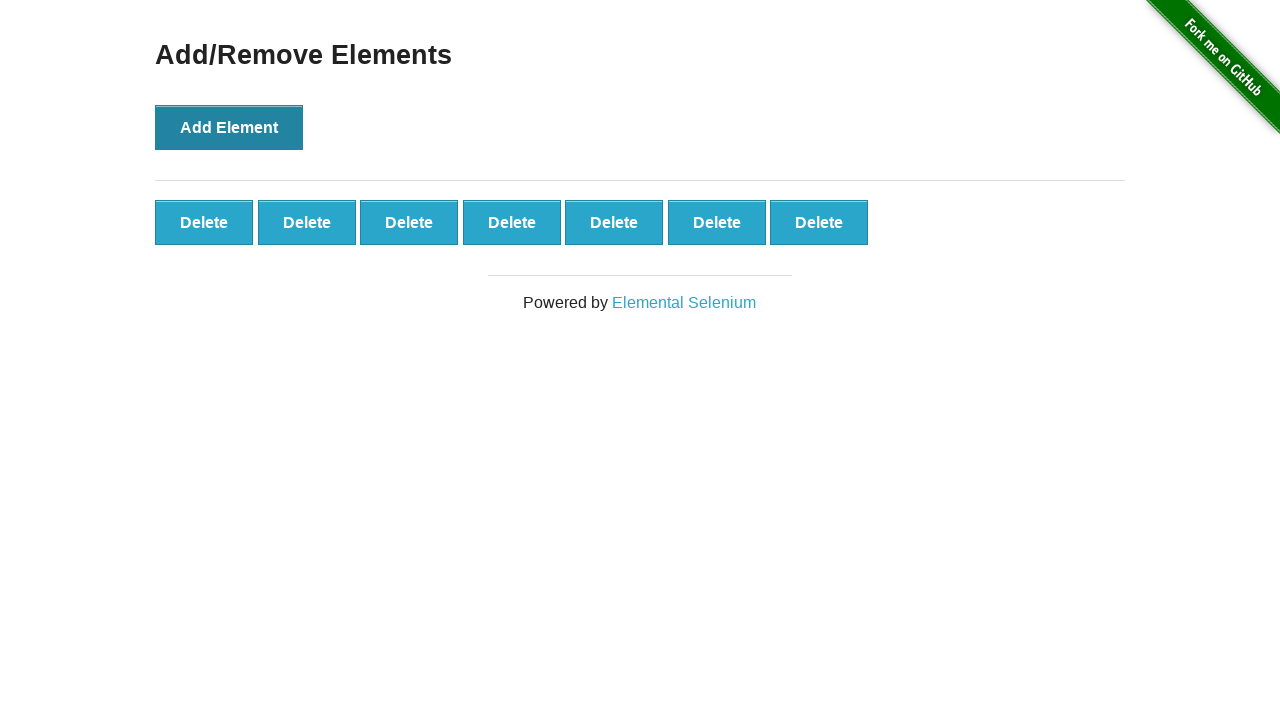

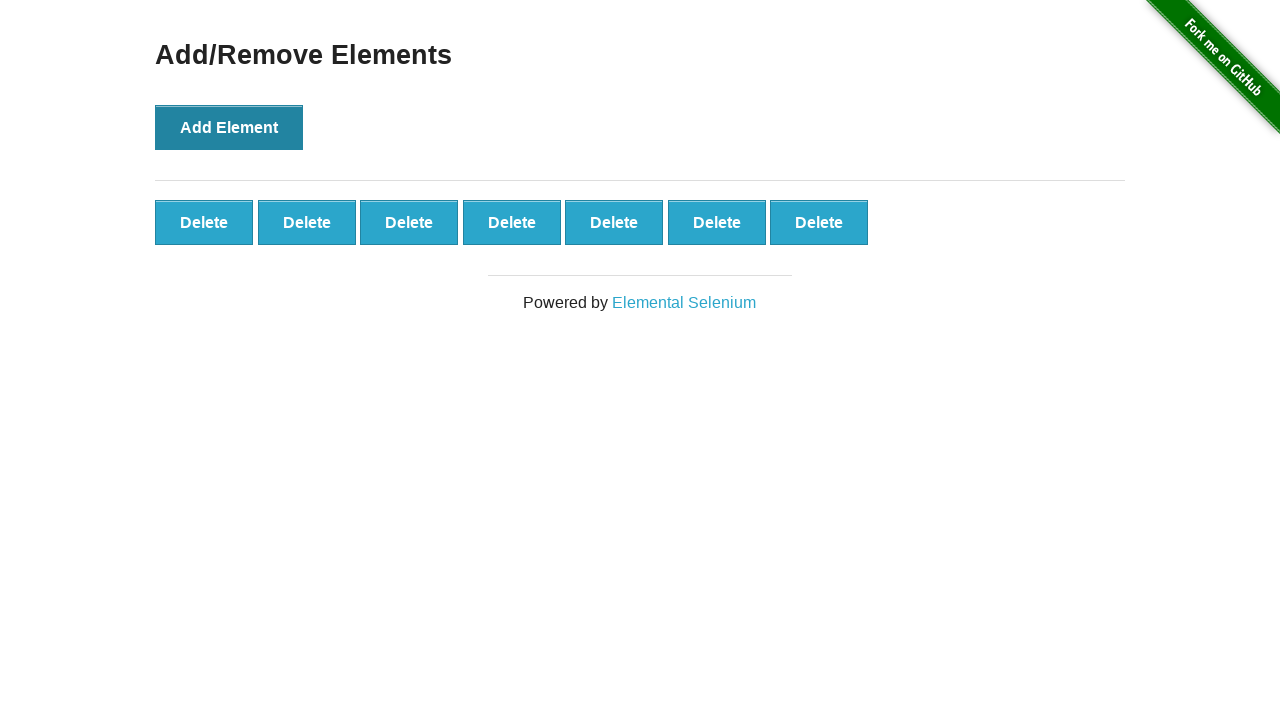